Solves a math problem by extracting two numbers from the page, calculating their sum, and selecting the result from a dropdown menu

Starting URL: http://suninjuly.github.io/selects1.html

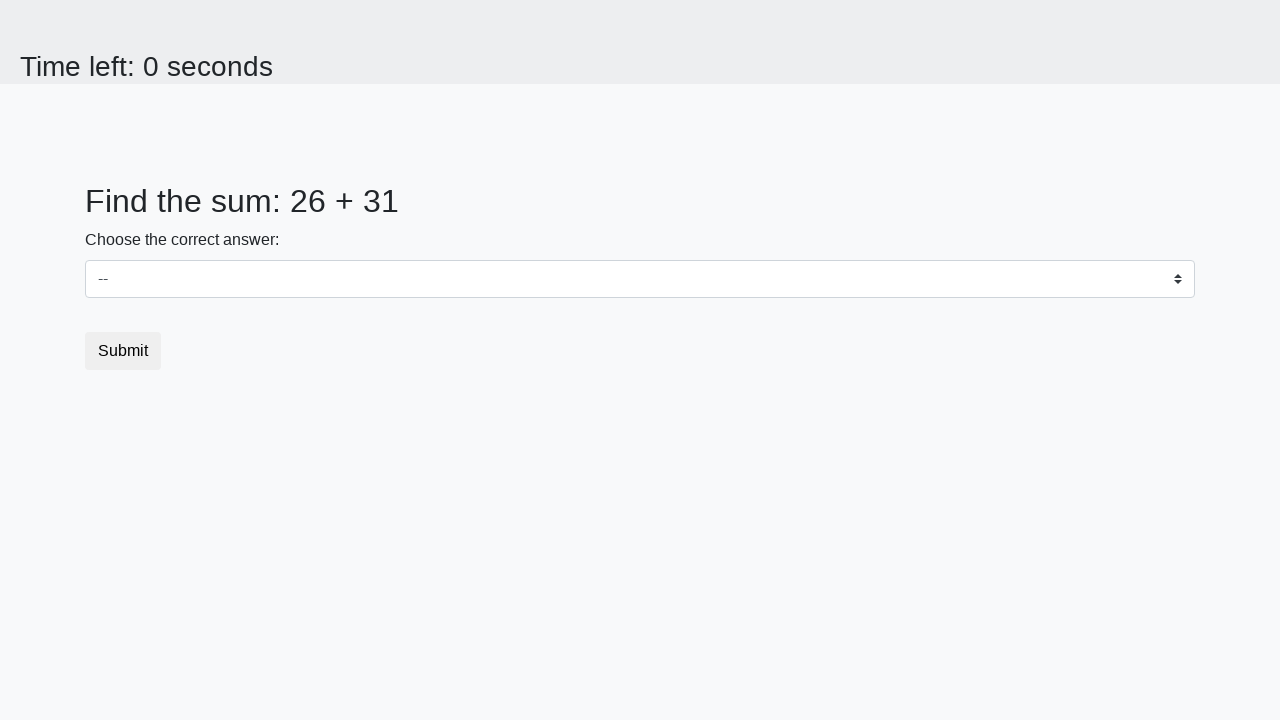

Extracted first number from #num1 element
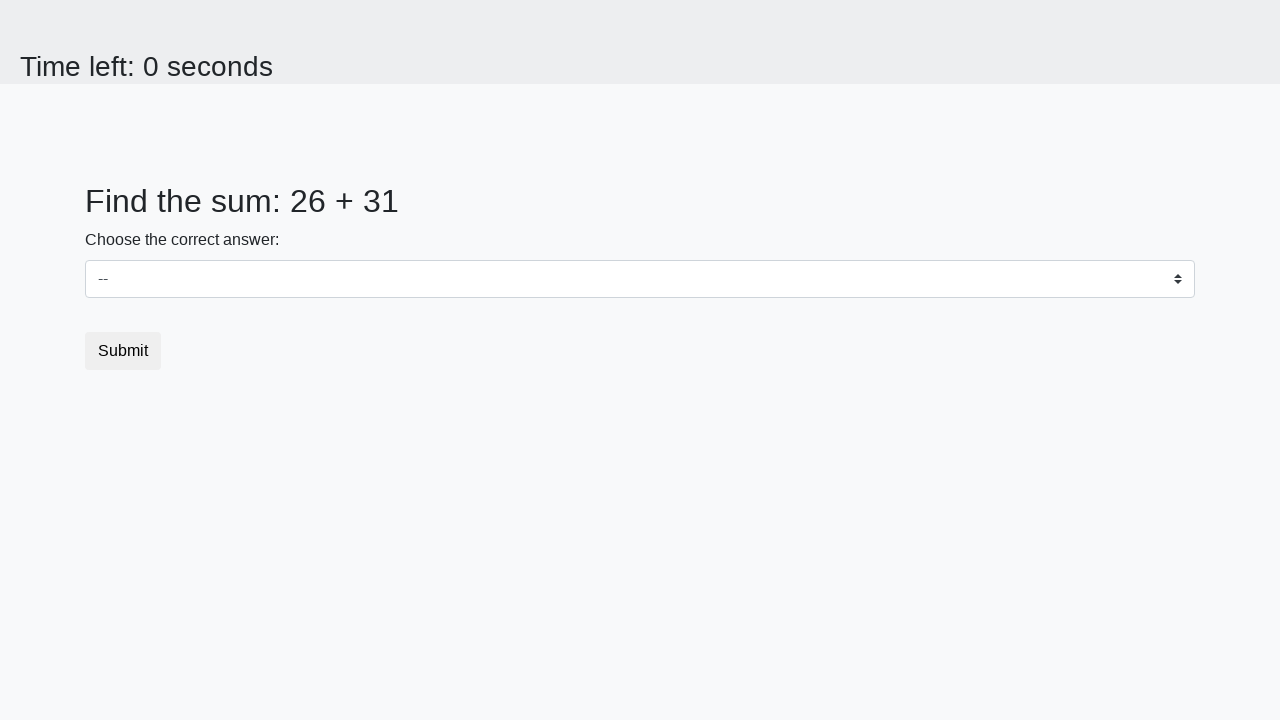

Extracted second number from #num2 element
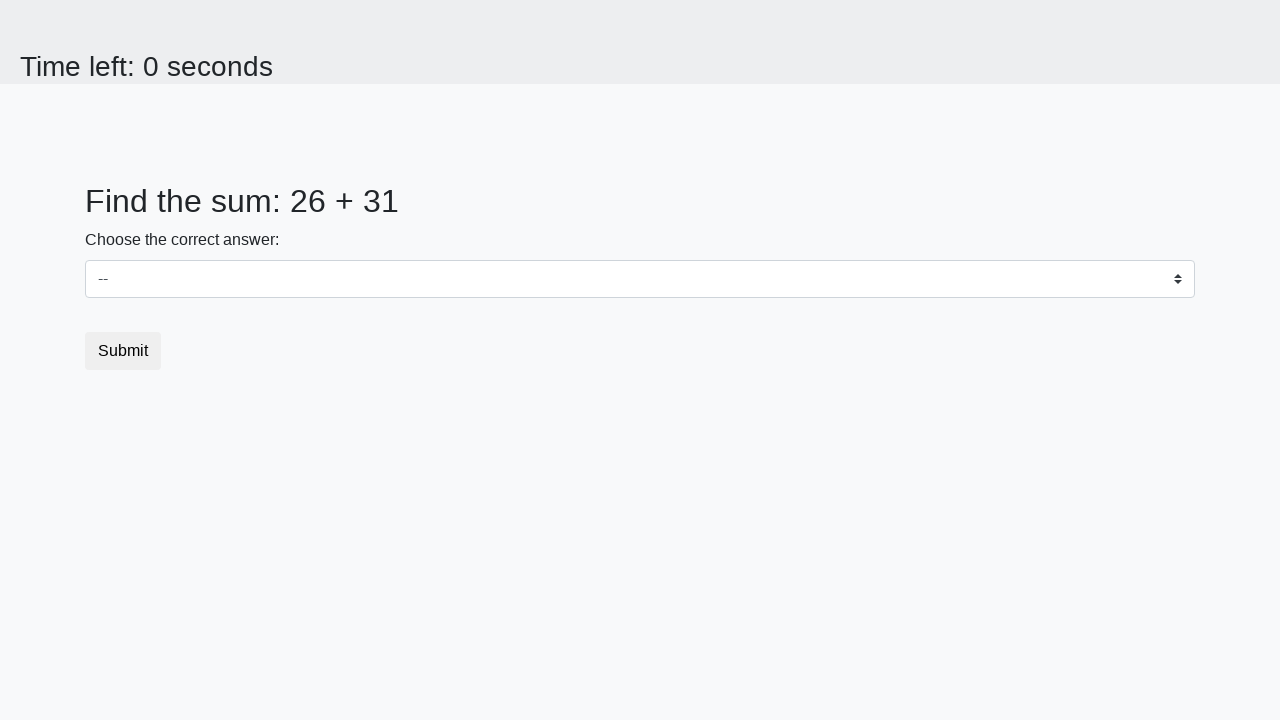

Calculated sum: 26 + 31 = 57
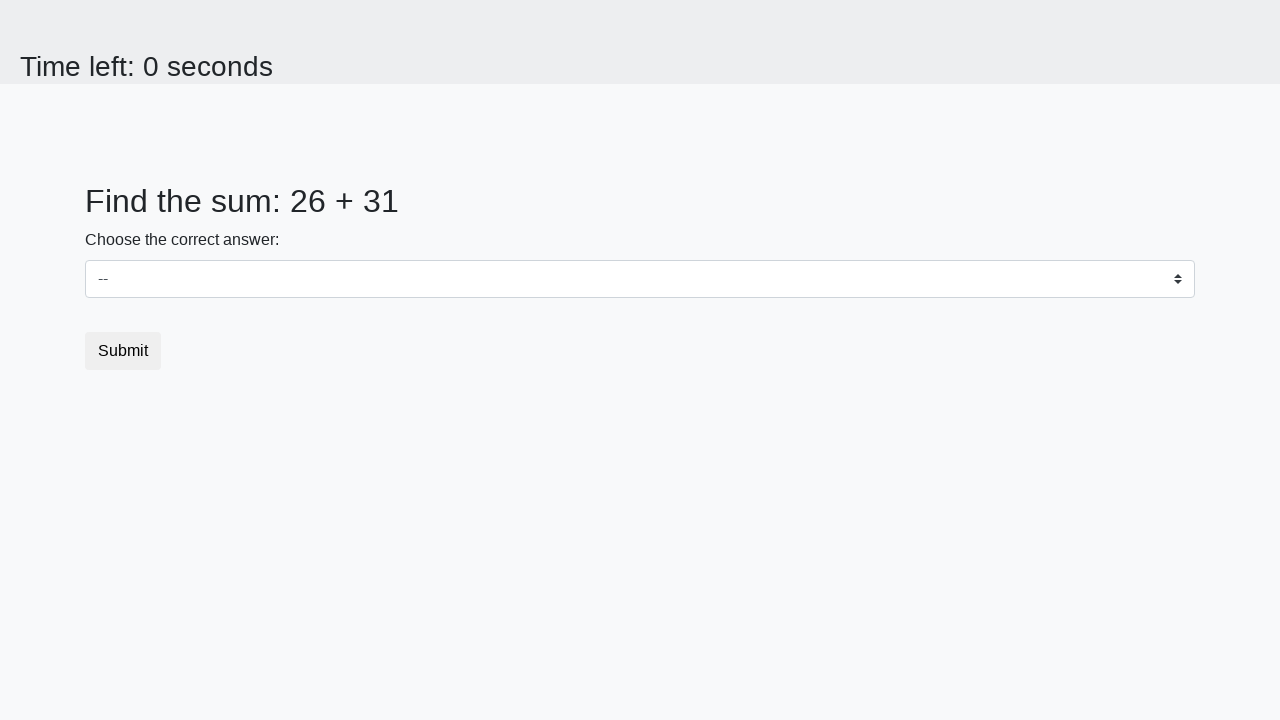

Selected calculated result '57' from dropdown on #dropdown
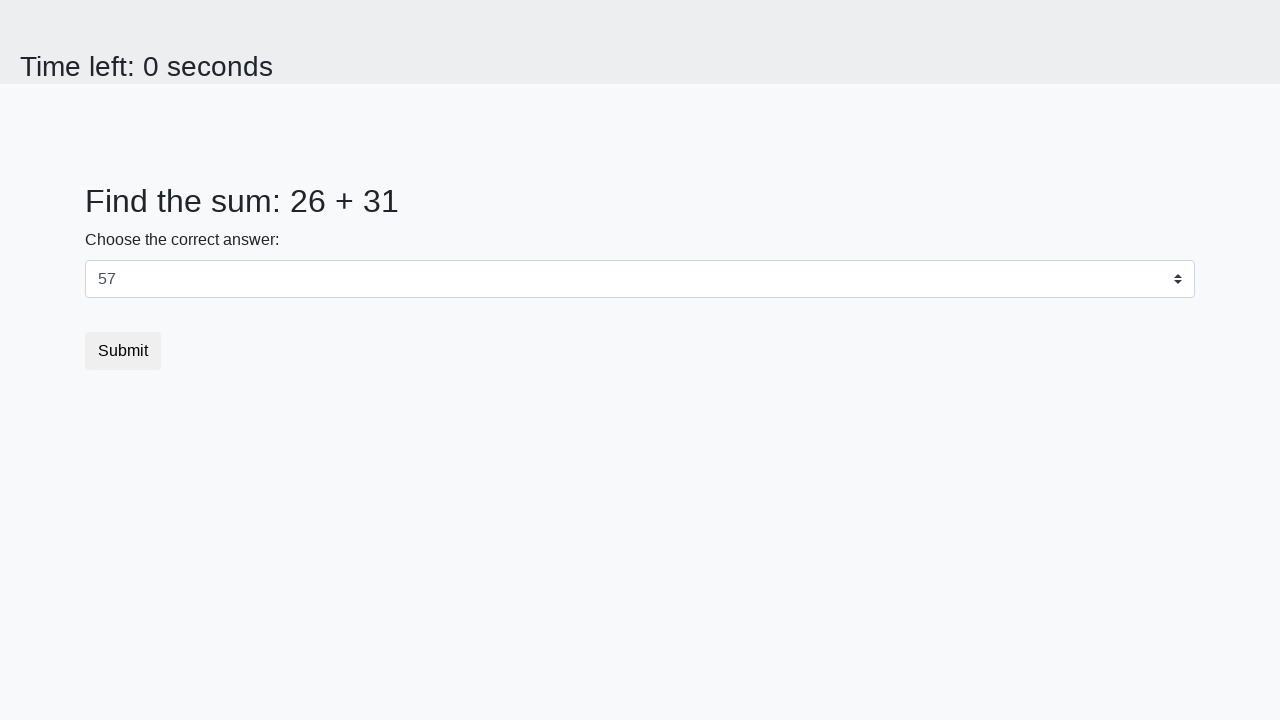

Clicked submit button at (123, 351) on .btn-default
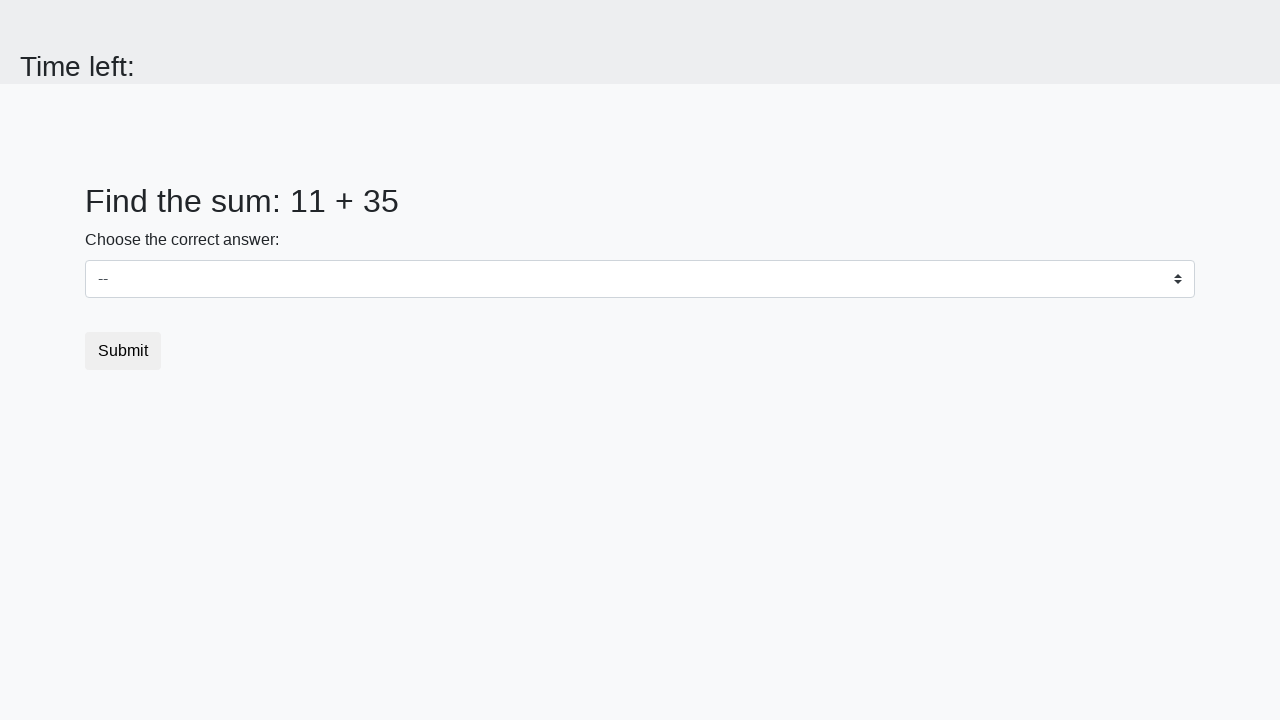

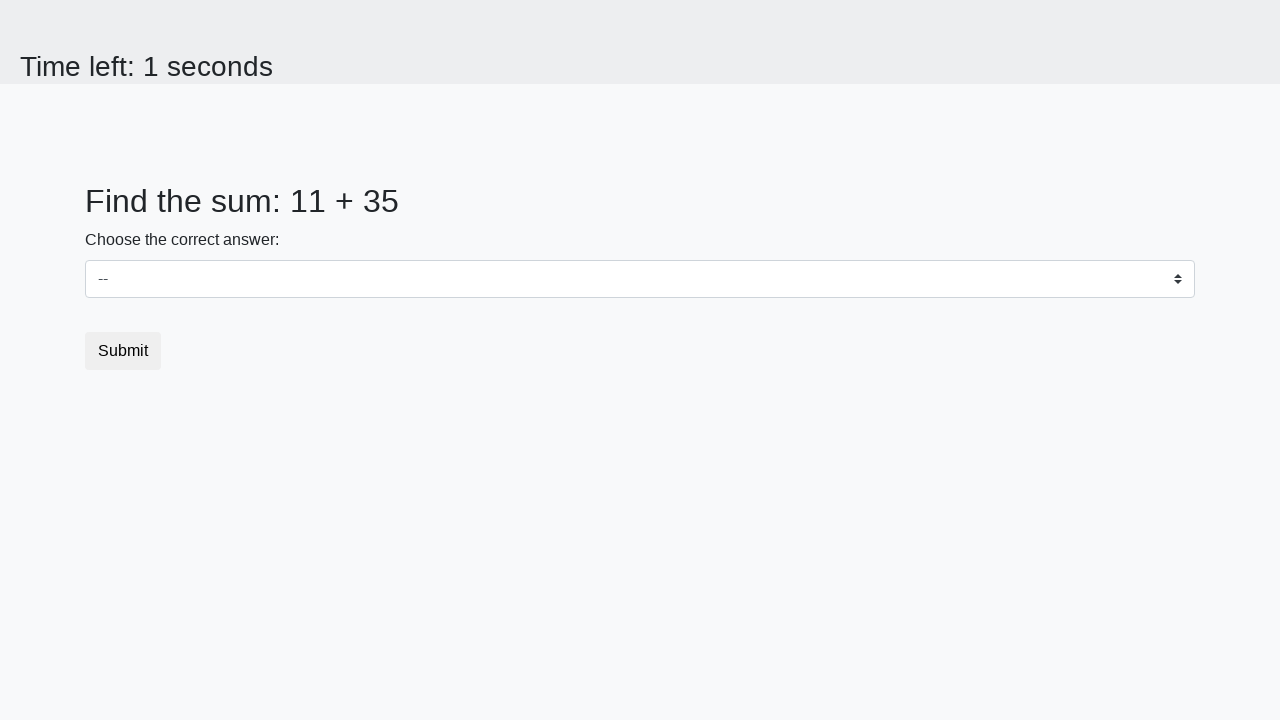